Navigates to Walmart website homepage and verifies that the page loads successfully by checking the title

Starting URL: https://walmart.com

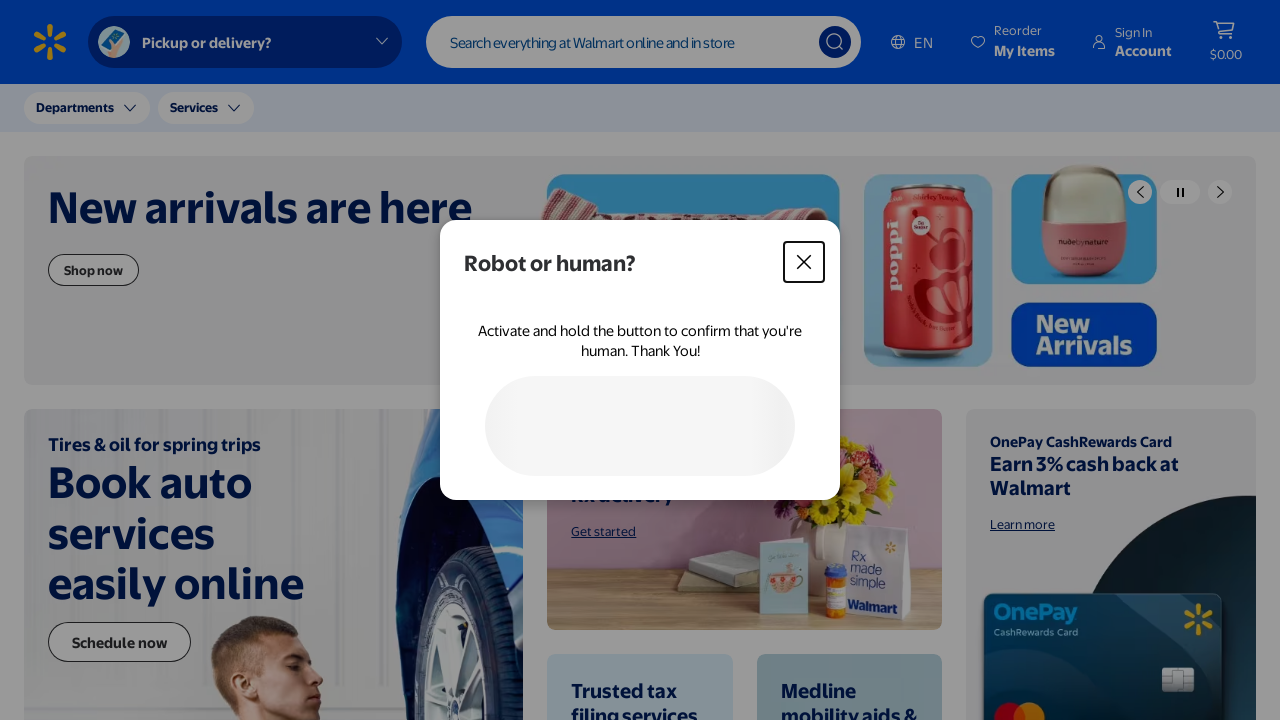

Waited for page DOM content to load
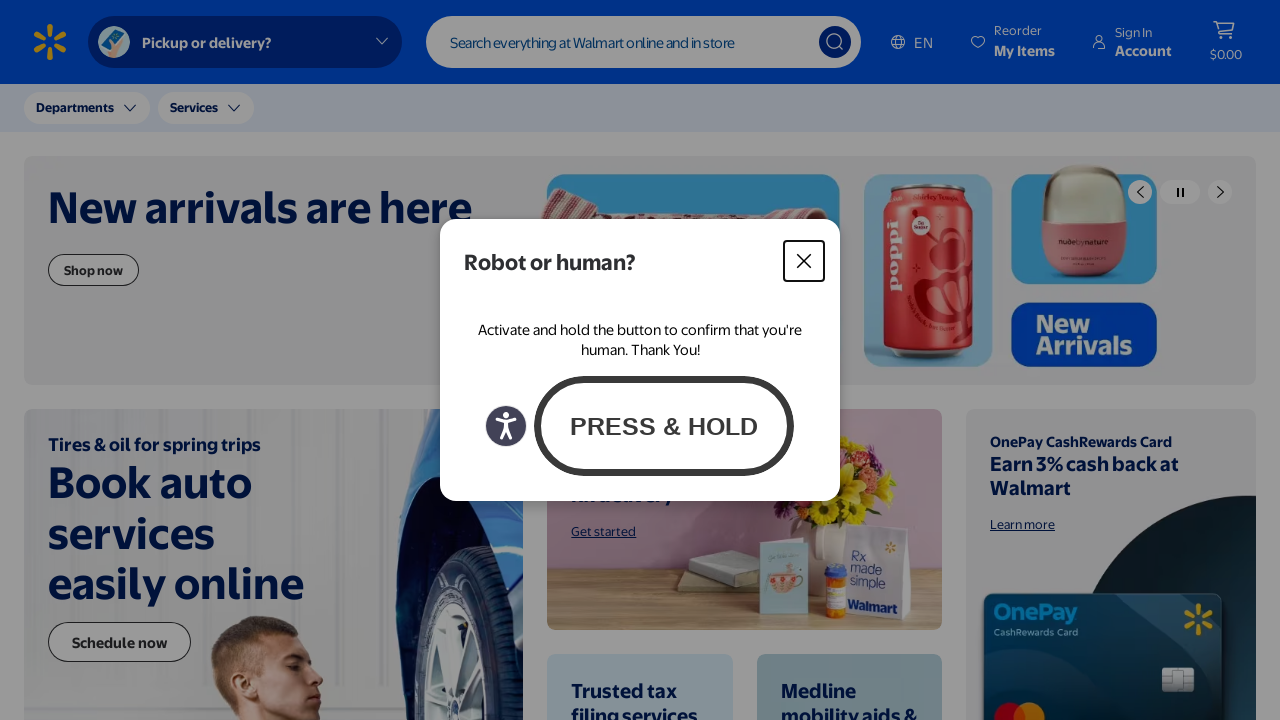

Retrieved page title: 'Walmart | Save Money. Live better.'
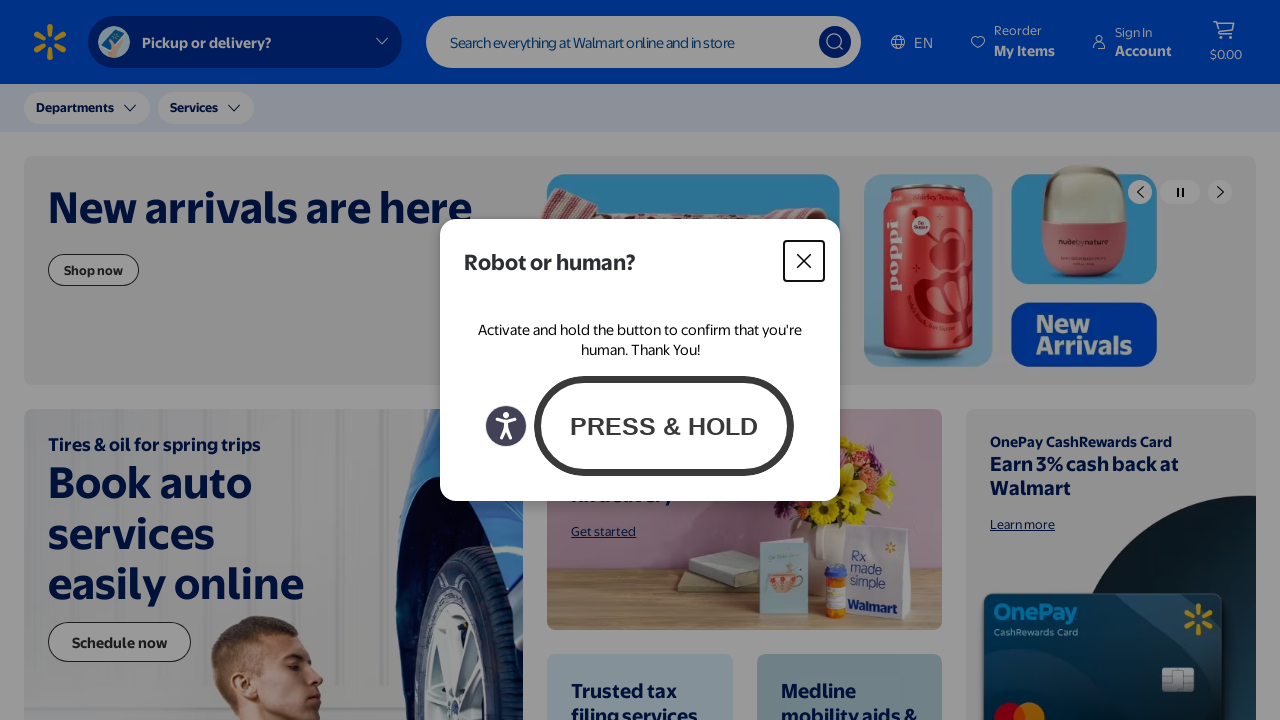

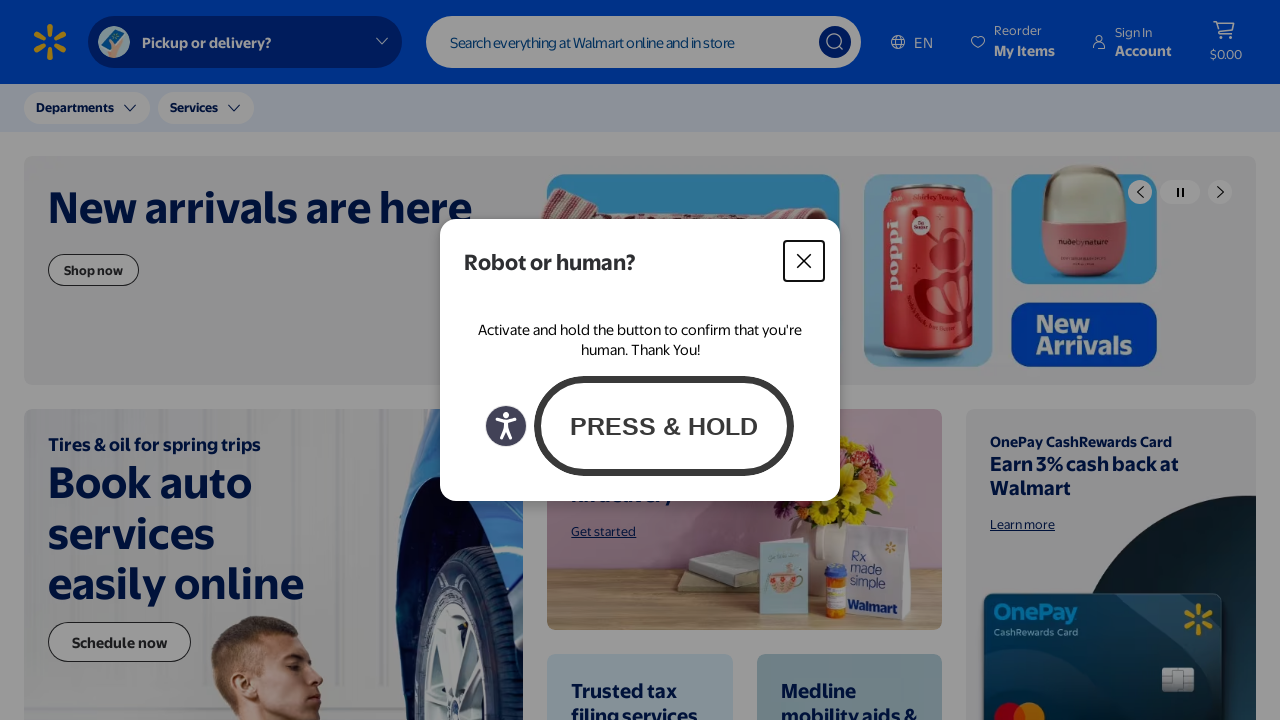